Tests the event selection functionality on the figure skating Grand Prix calendar page by selecting "Skate America" from a dropdown filter.

Starting URL: https://www.sport-express.ru/winter/figure-skating/grand-pri/2022-2023/calendar/

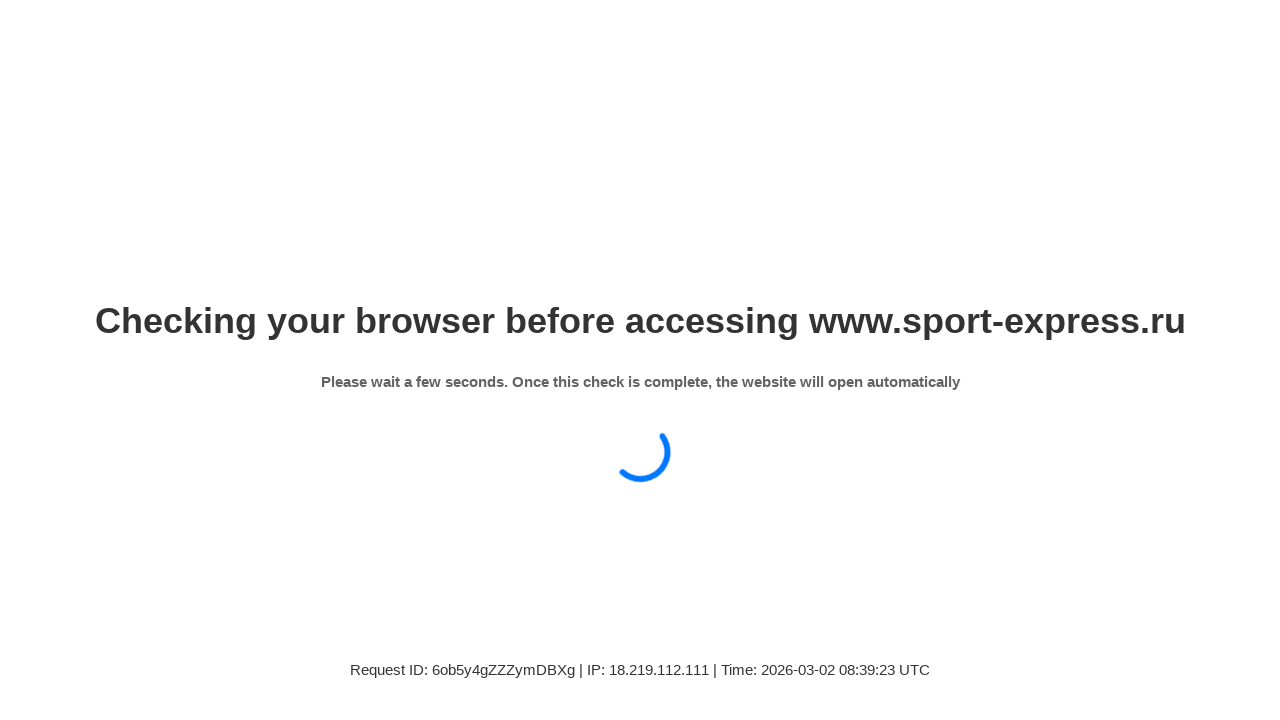

Page filters loaded
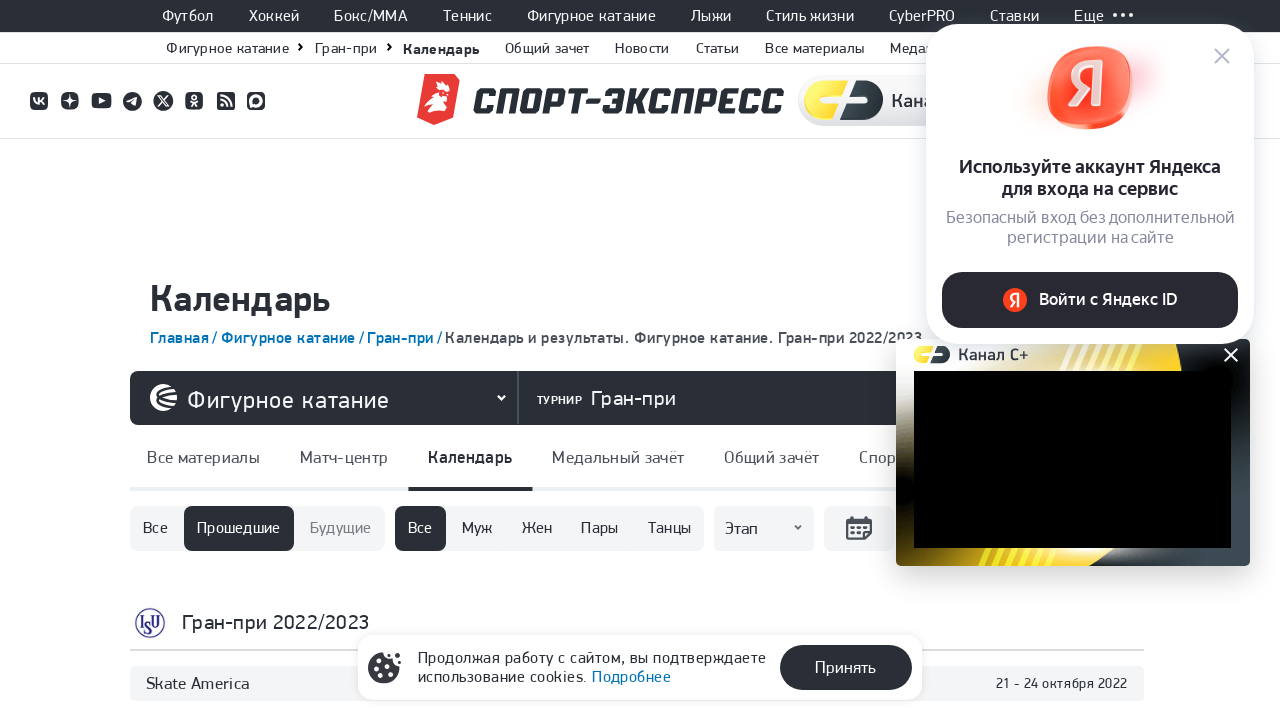

Clicked event selection dropdown to open options at (755, 528) on div.se-select__value-container
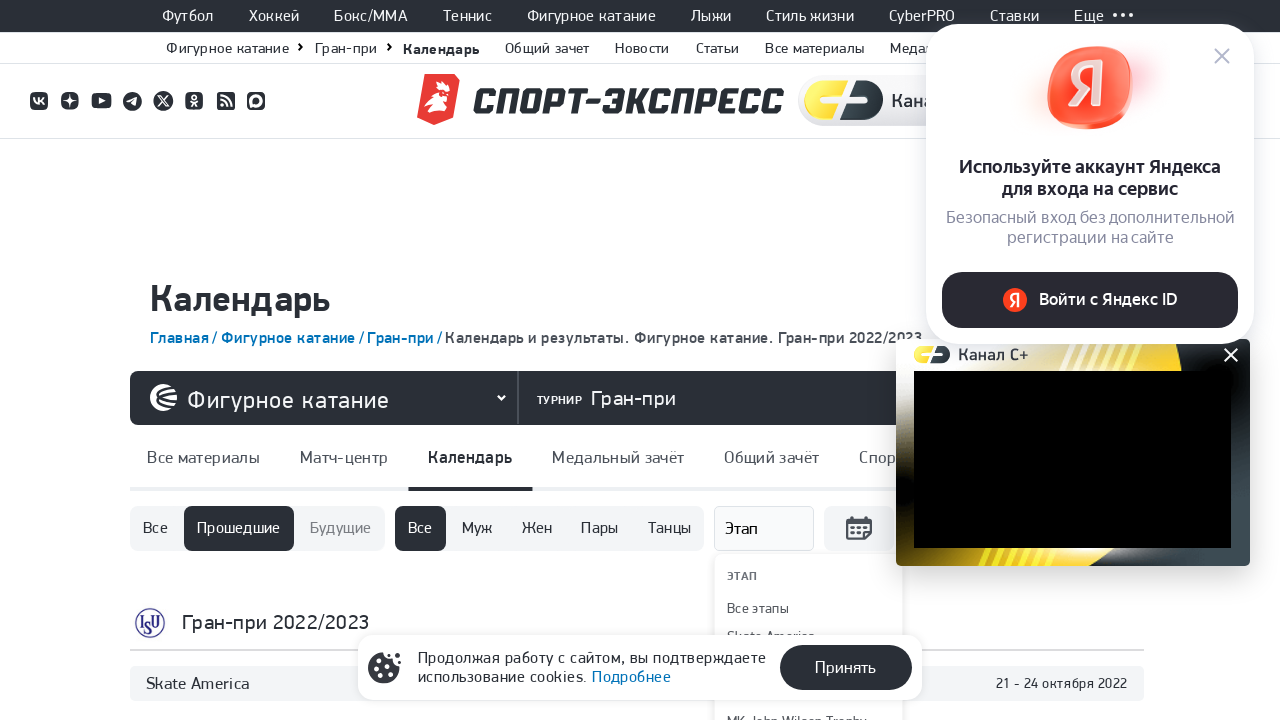

Selected 'Skate America' from the dropdown filter at (640, 360) on div:has-text('Skate America')
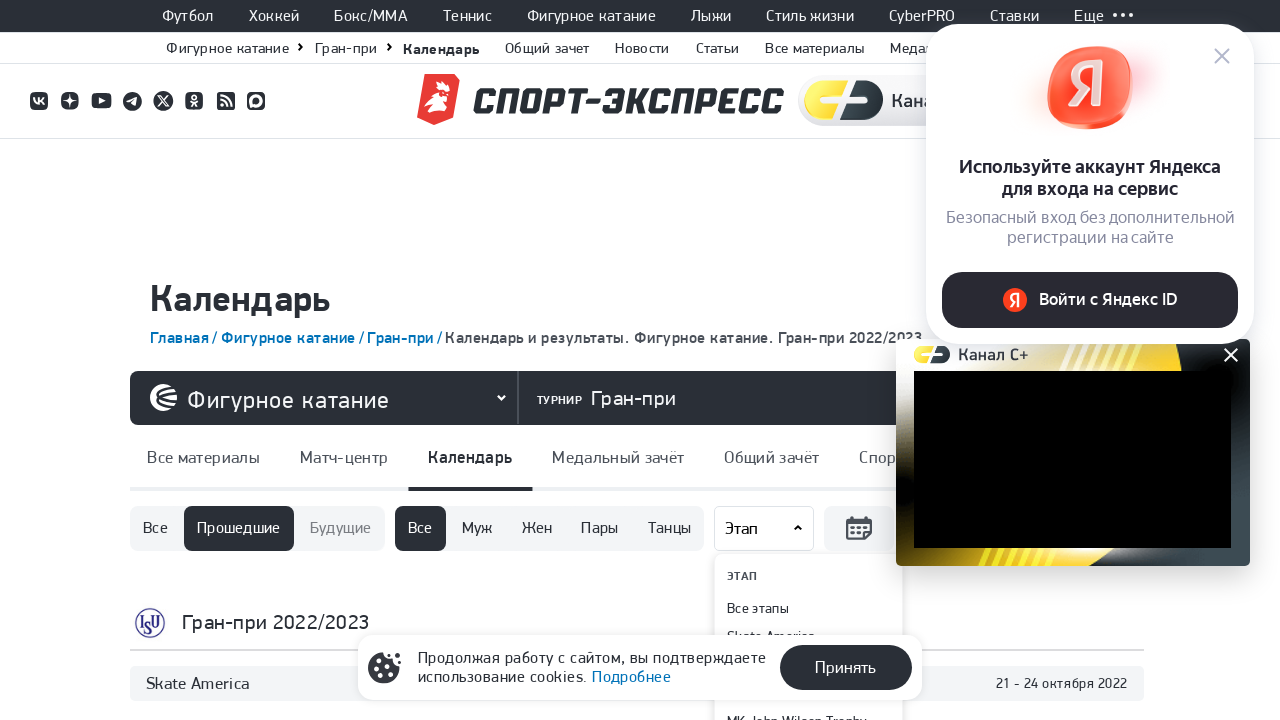

Calendar content updated with Skate America events
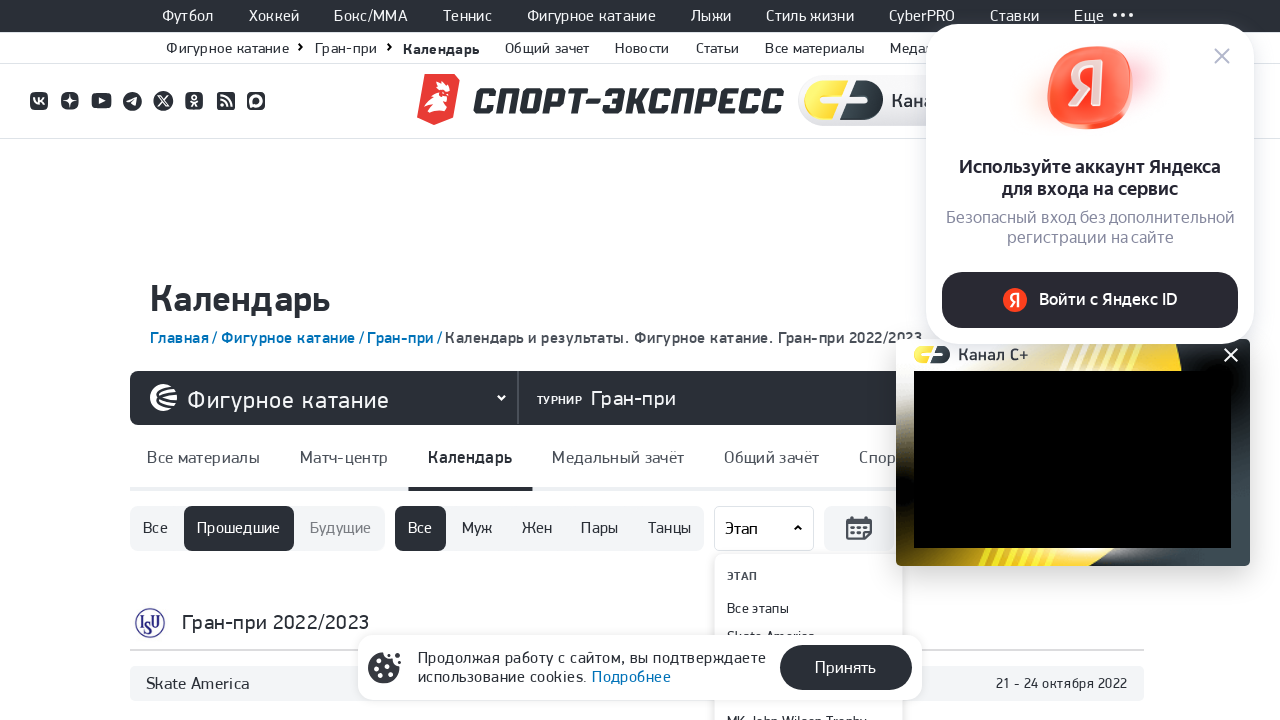

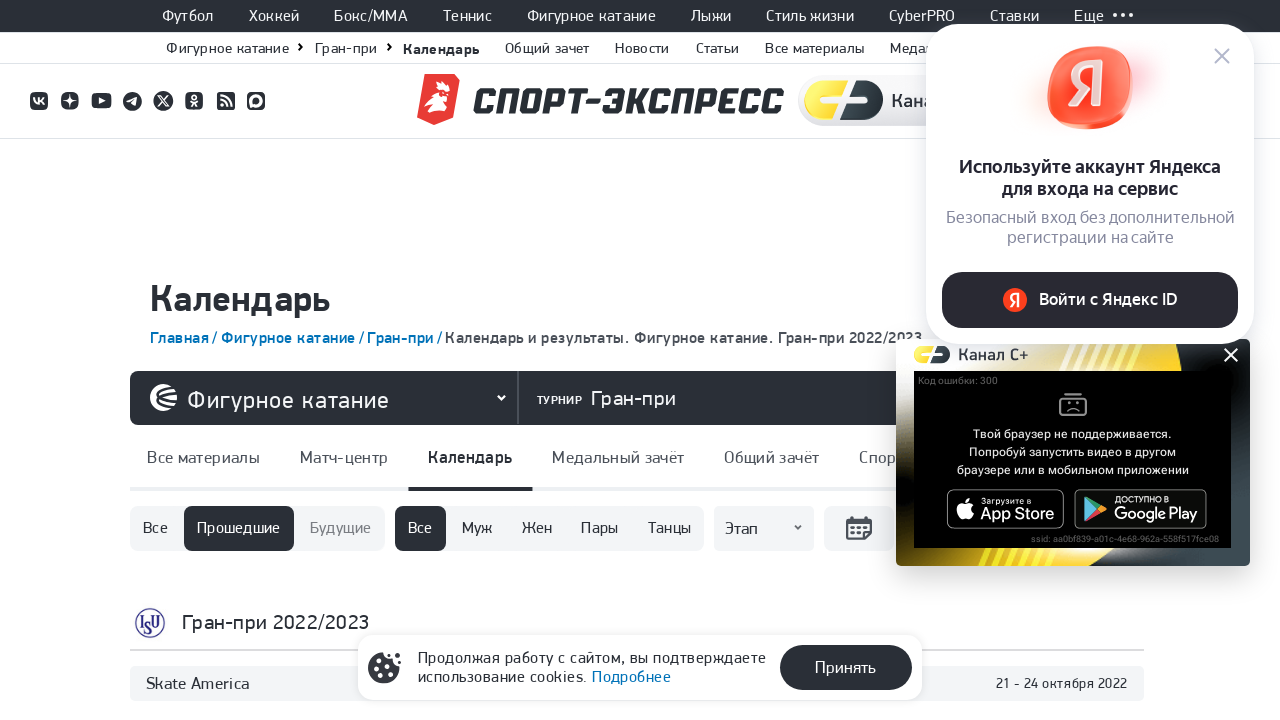